Tests an e-commerce vegetable/fruit shopping page by searching for products containing "ca", verifying 4 products appear, adding items to cart including one with "Cashews" in the name, and logging the brand name.

Starting URL: https://rahulshettyacademy.com/seleniumPractise/#/

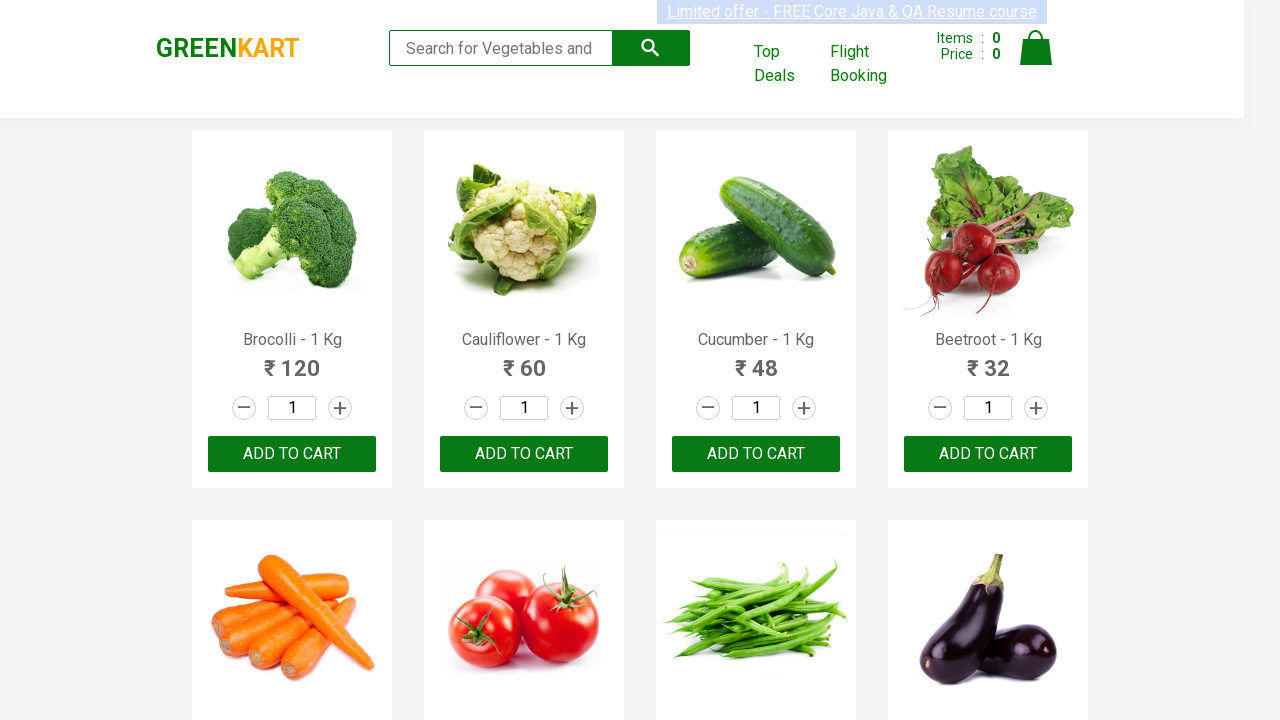

Filled search box with 'ca' to filter products on .search-keyword
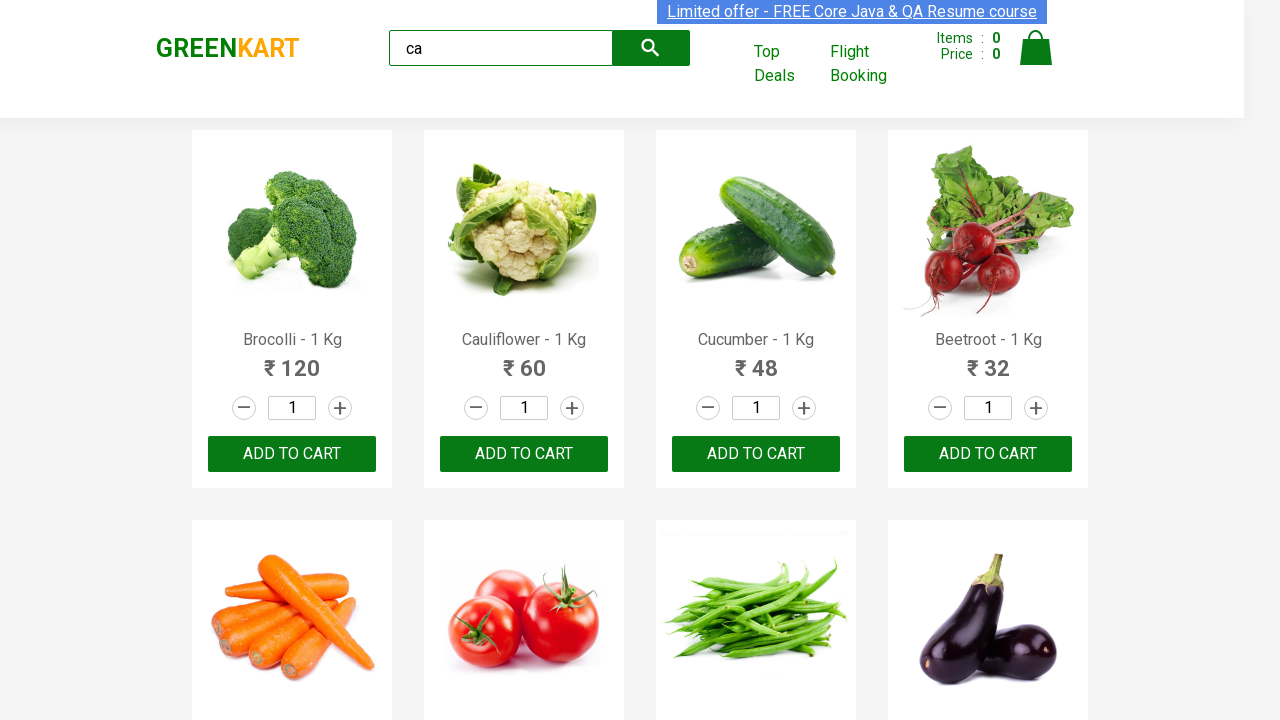

Waited 2 seconds for products to load
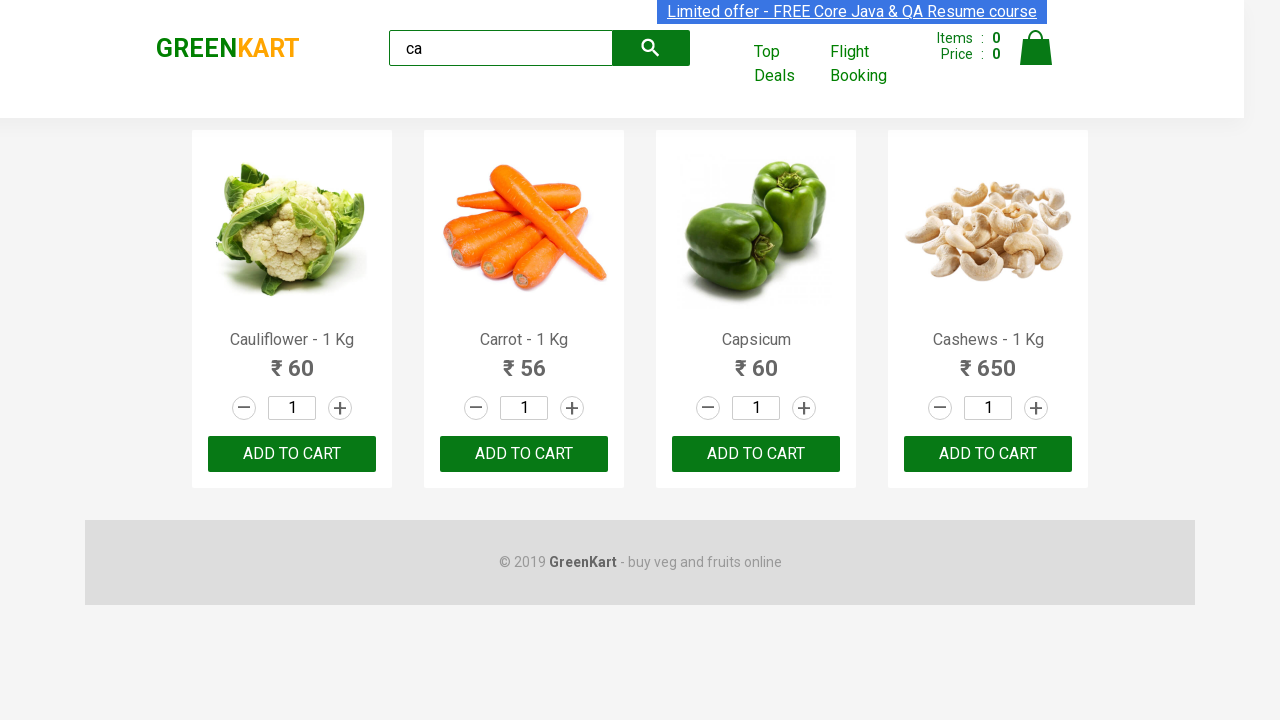

Verified 4 visible products appear in search results
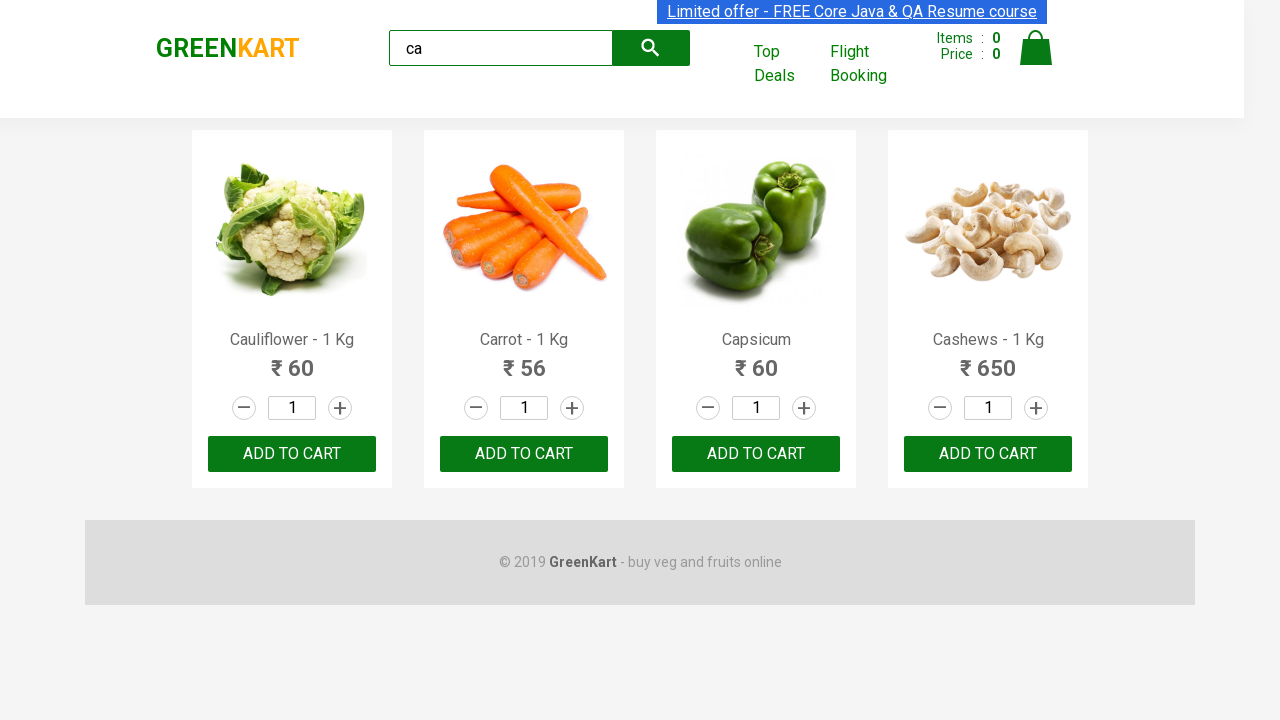

Clicked Add to Cart button on second product using nth-child selector at (524, 454) on :nth-child(2) > .product-action > button
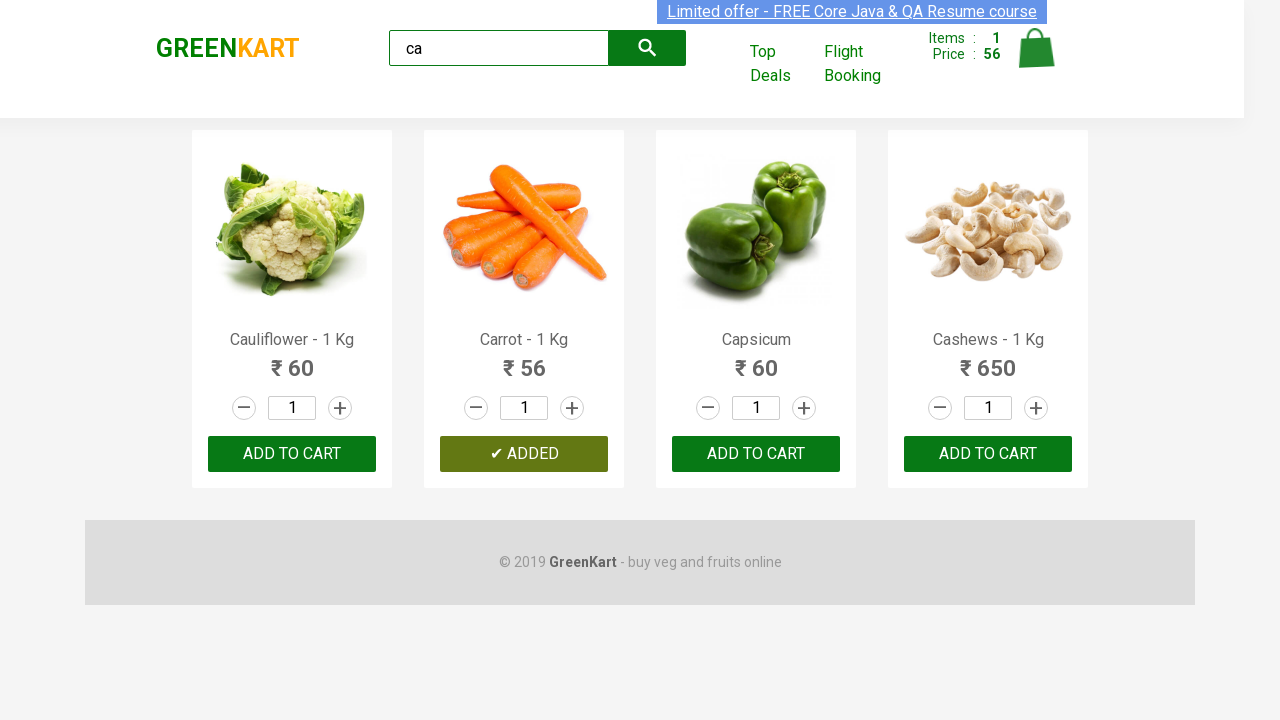

Verified products container contains exactly 4 products
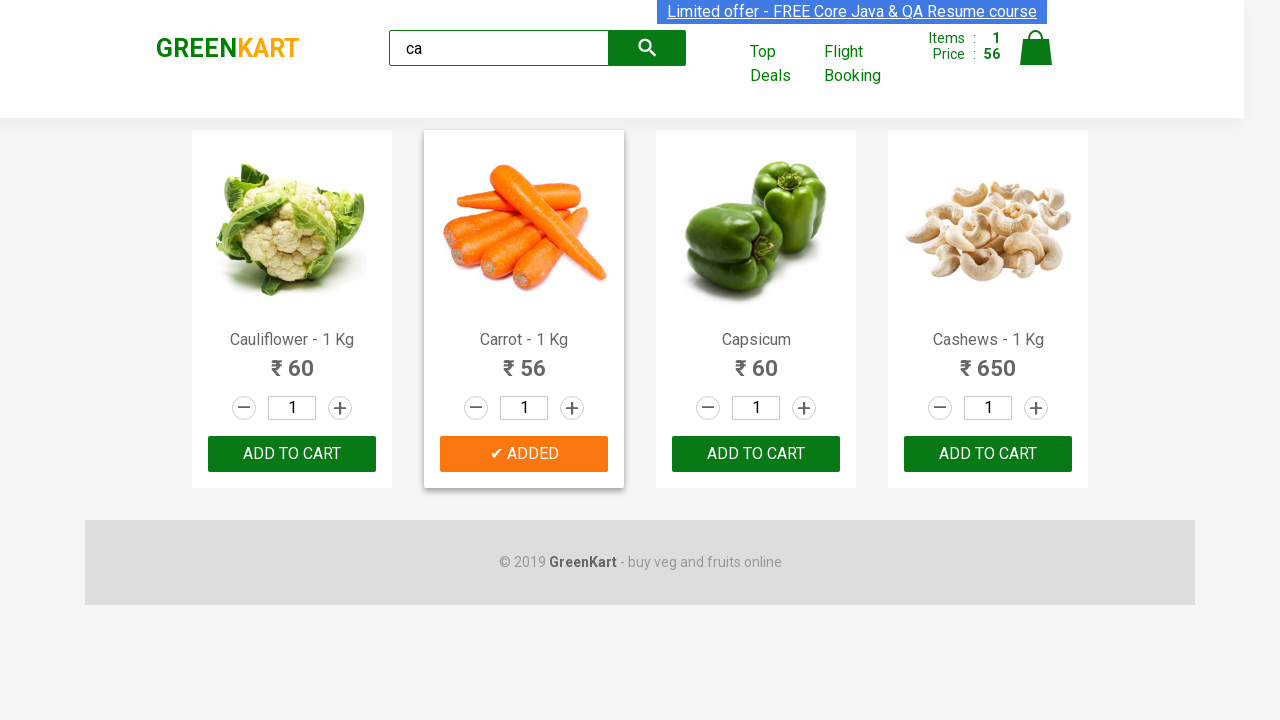

Clicked Add to Cart on second product using index selector at (524, 454) on .products .product >> nth=1 >> text=ADD TO CART
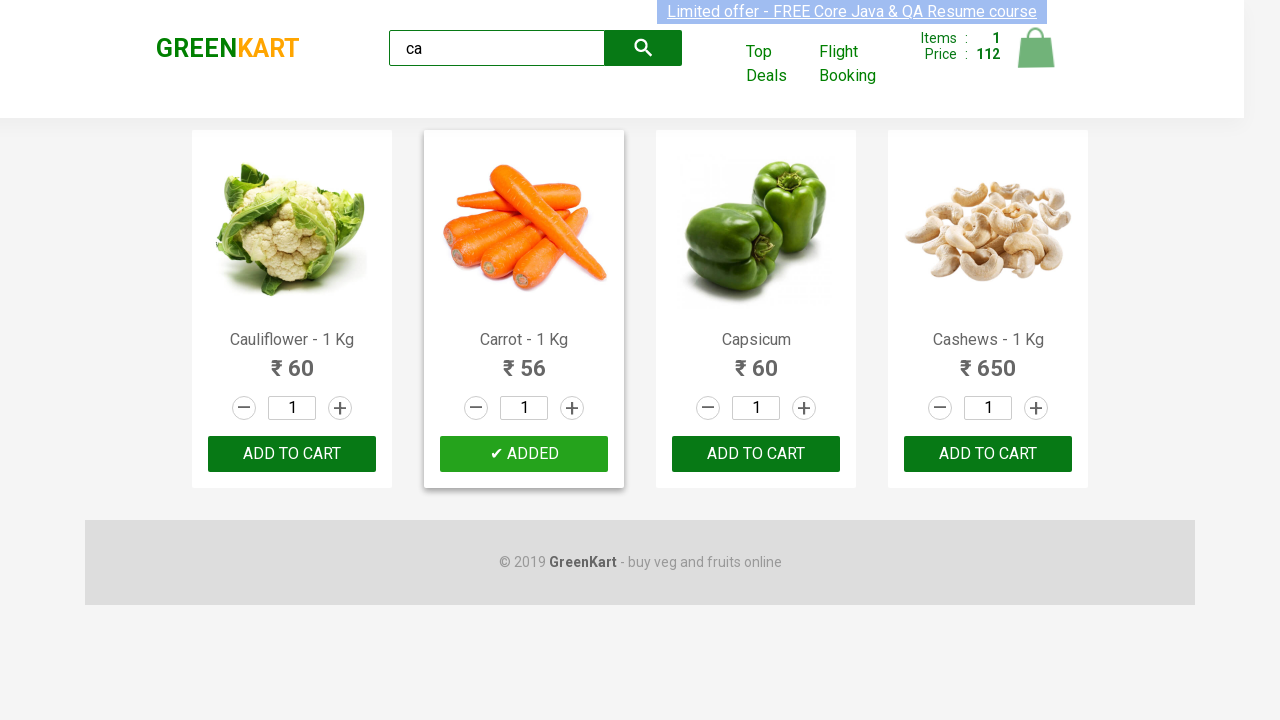

Found product containing 'Cashews' at index 3 and clicked Add to Cart at (988, 454) on .products .product >> nth=3 >> button
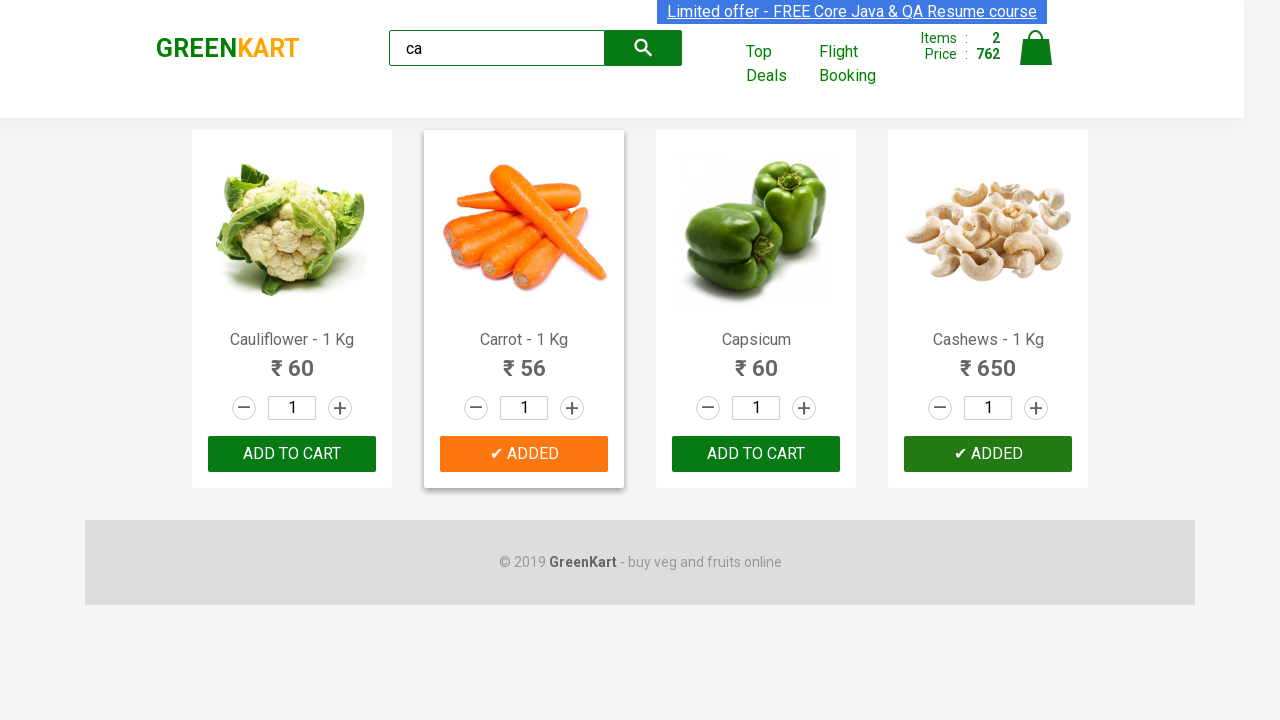

Retrieved and logged brand name: GREENKART
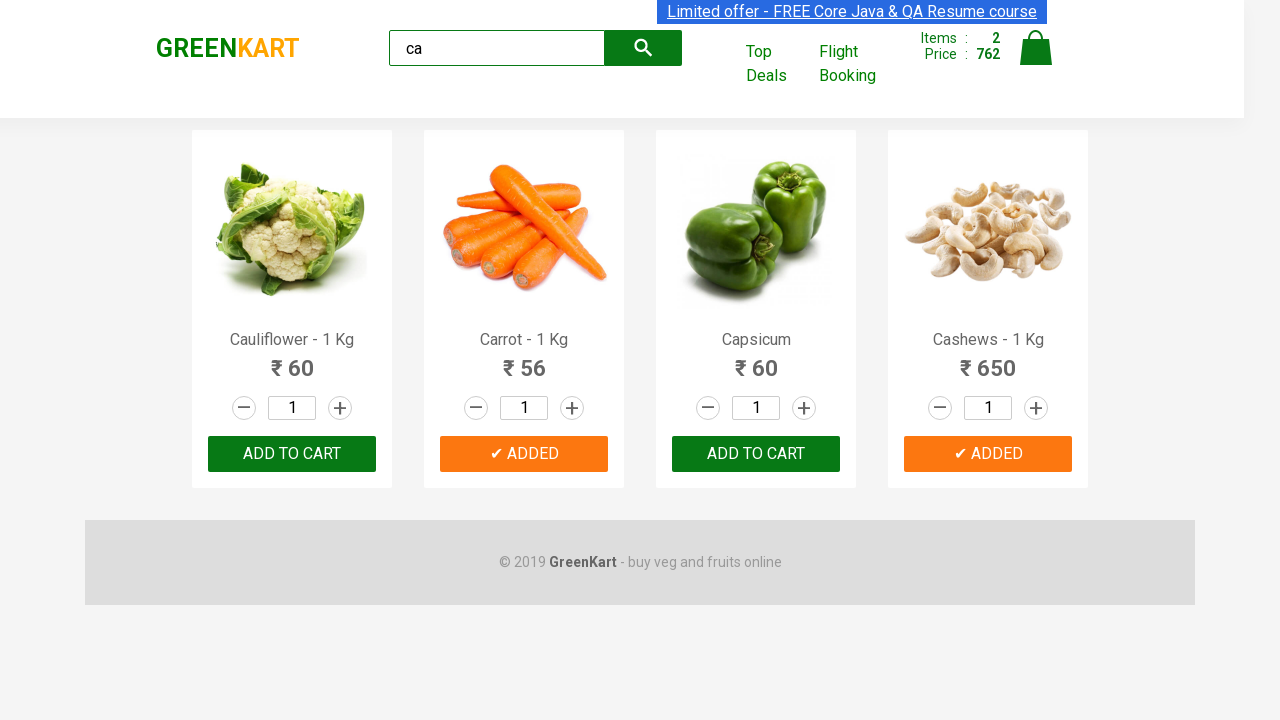

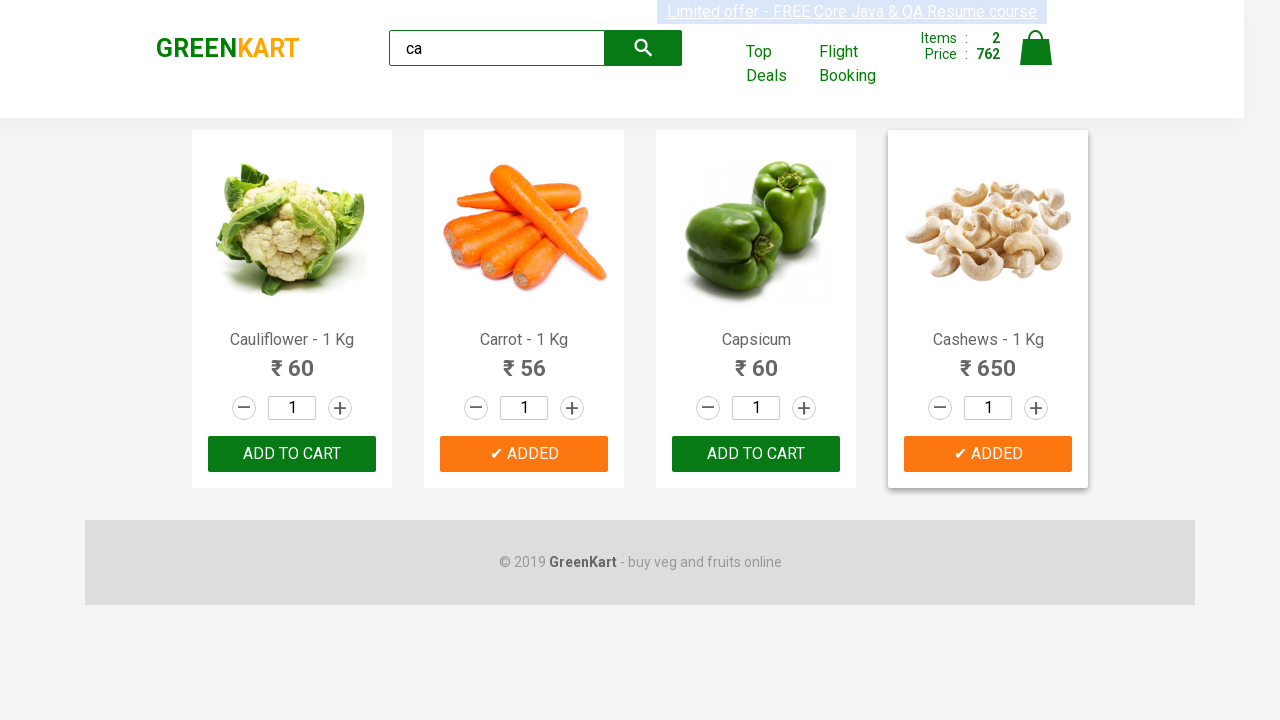